Tests the demo page by filling a text input field with "Automation", clicking a checkbox, and verifying an image is present.

Starting URL: https://seleniumbase.github.io/demo_page

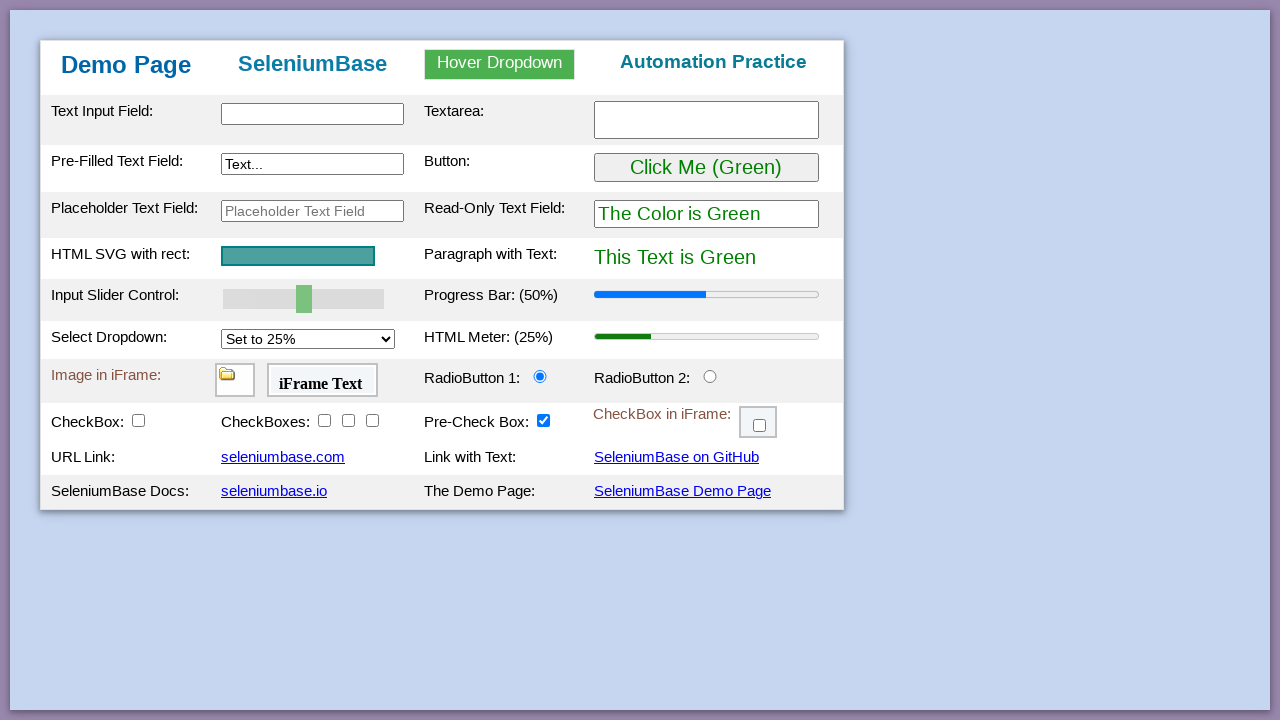

Waited for h2 heading to be visible
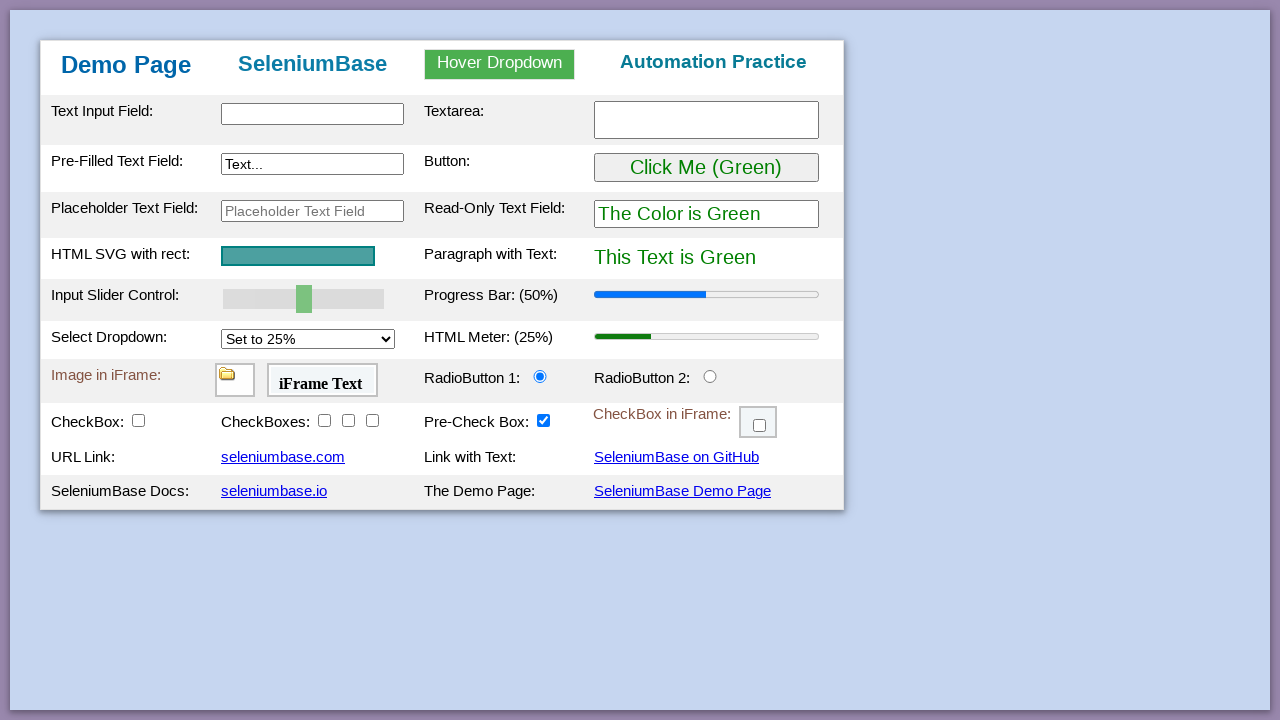

Filled text input field with 'Automation' on #myTextInput
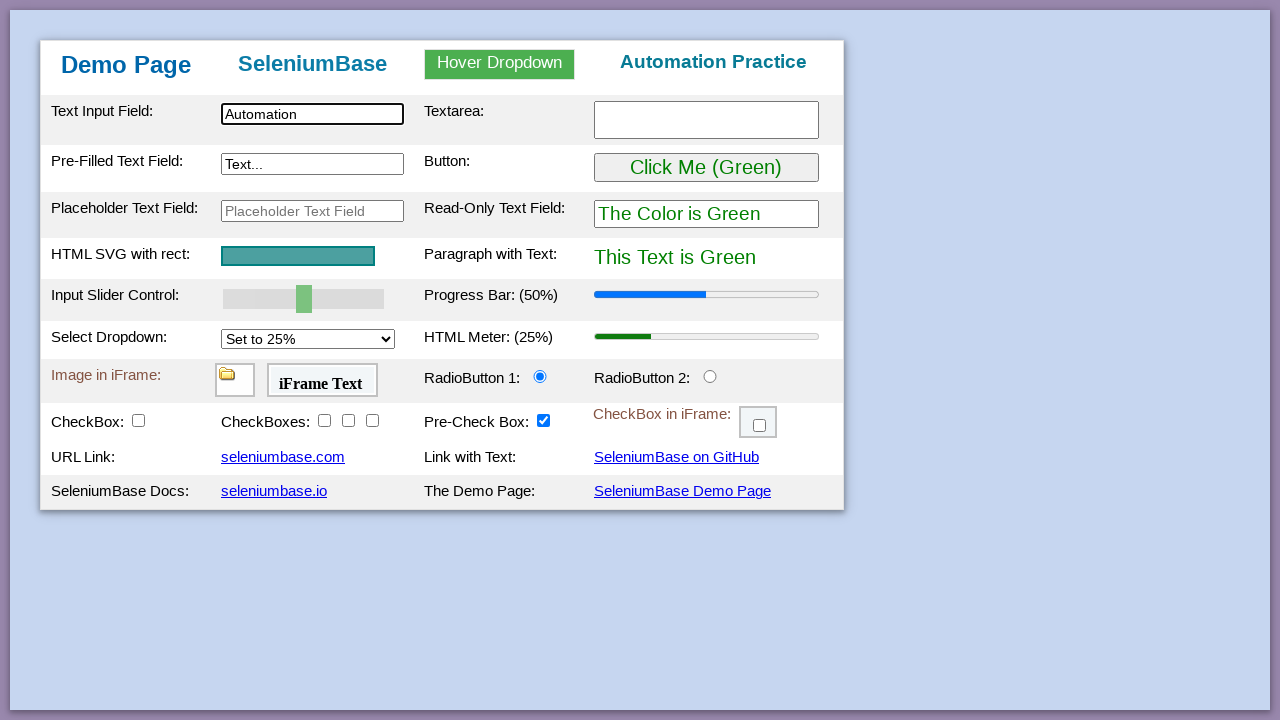

Clicked the first checkbox at (138, 420) on #checkBox1
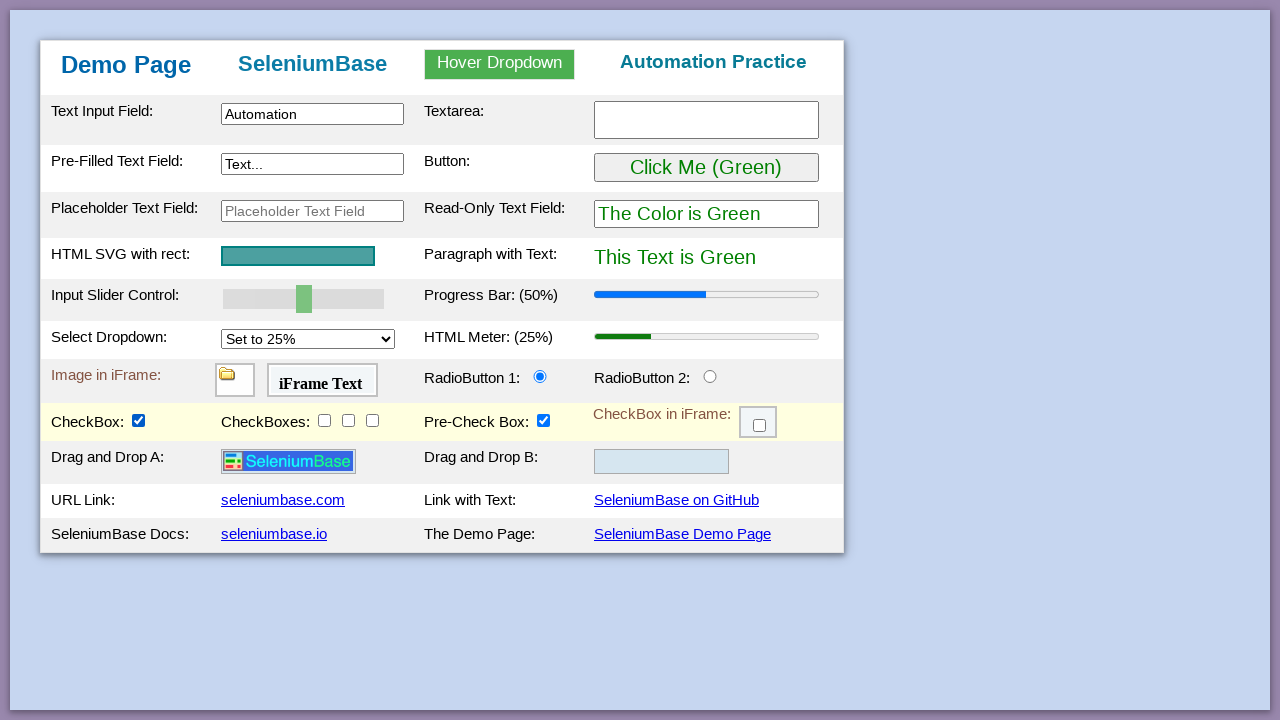

Verified image is present and visible
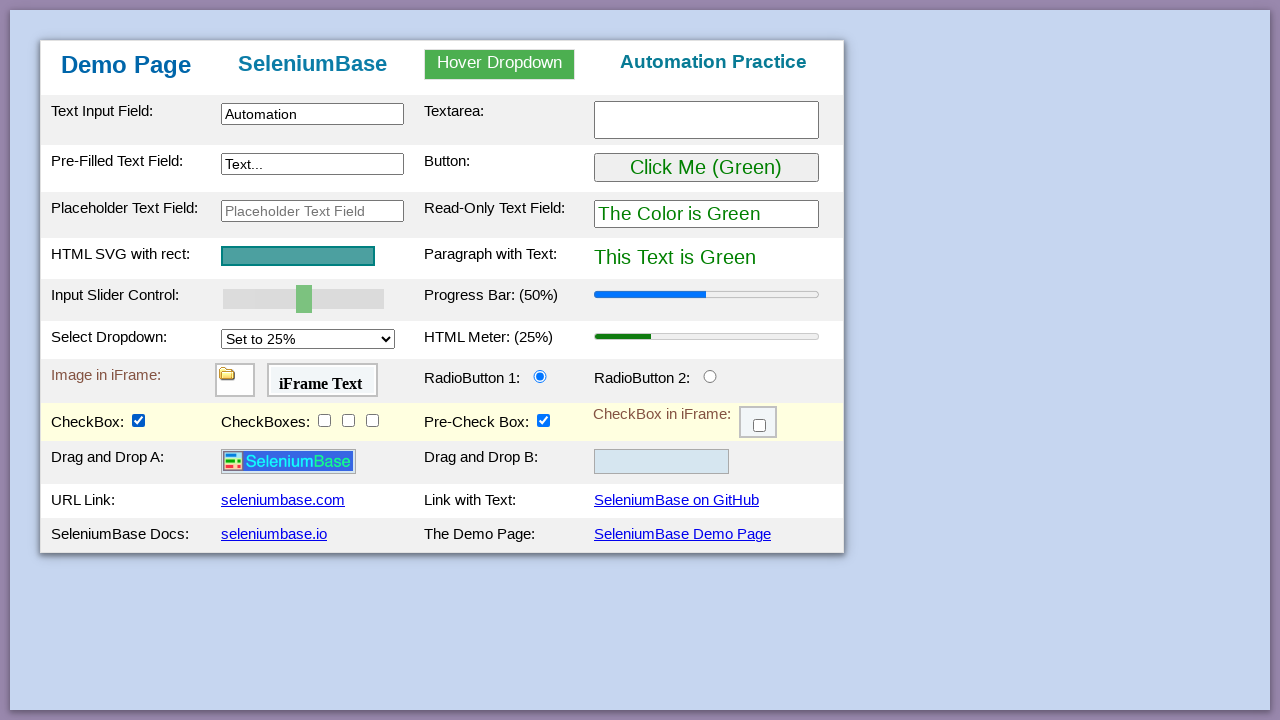

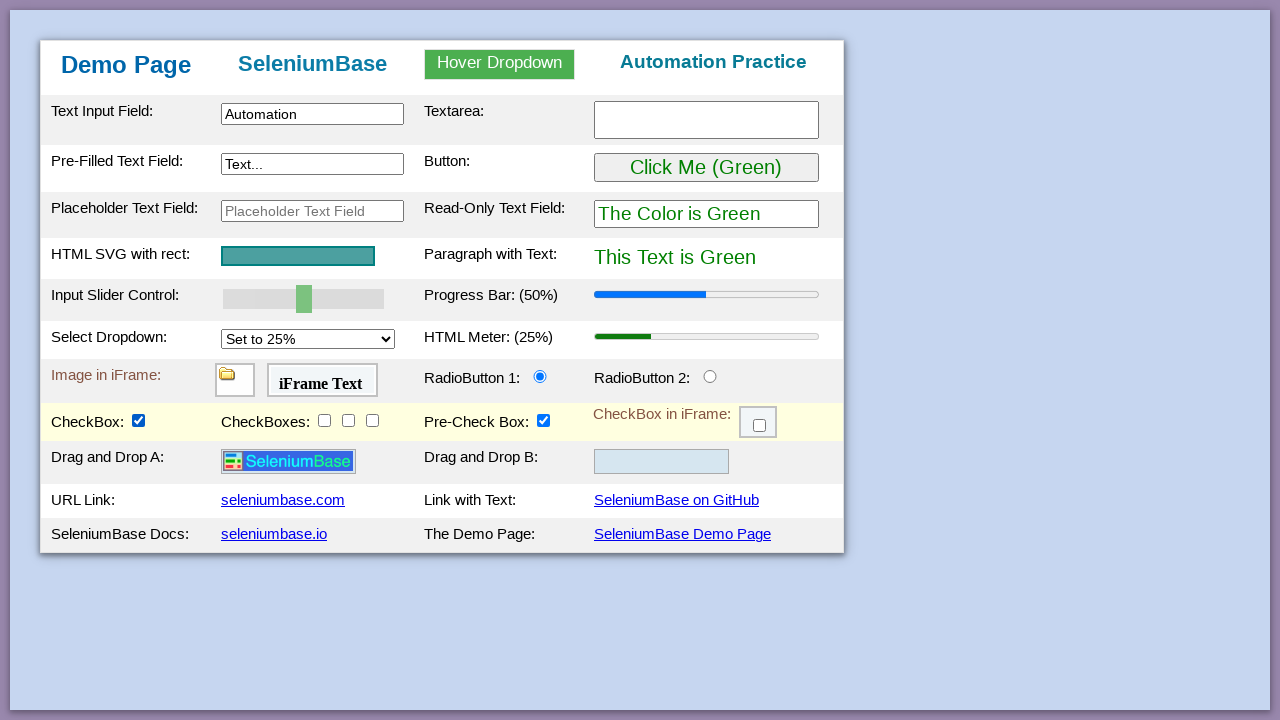